Tests getting text from a JavaScript confirm alert by triggering it, reading the alert text, and then dismissing it

Starting URL: https://the-internet.herokuapp.com/javascript_alerts

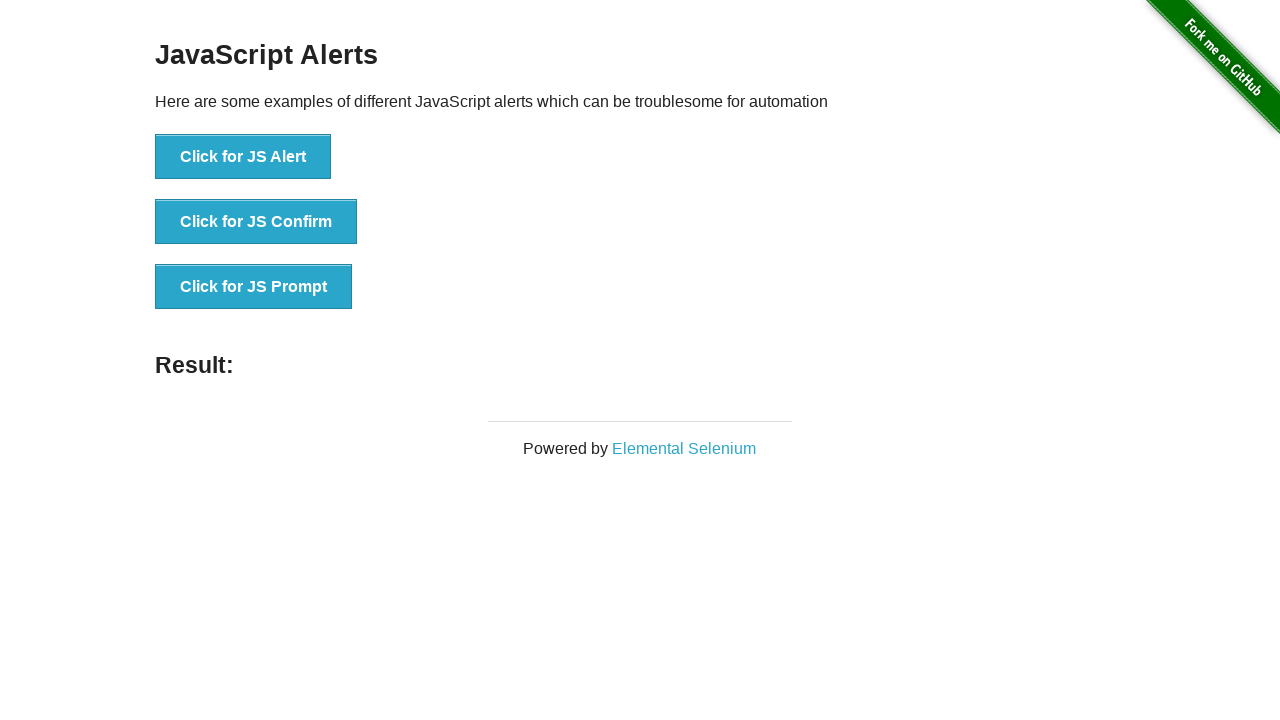

Clicked button to trigger confirm alert at (256, 222) on button[onclick='jsConfirm()']
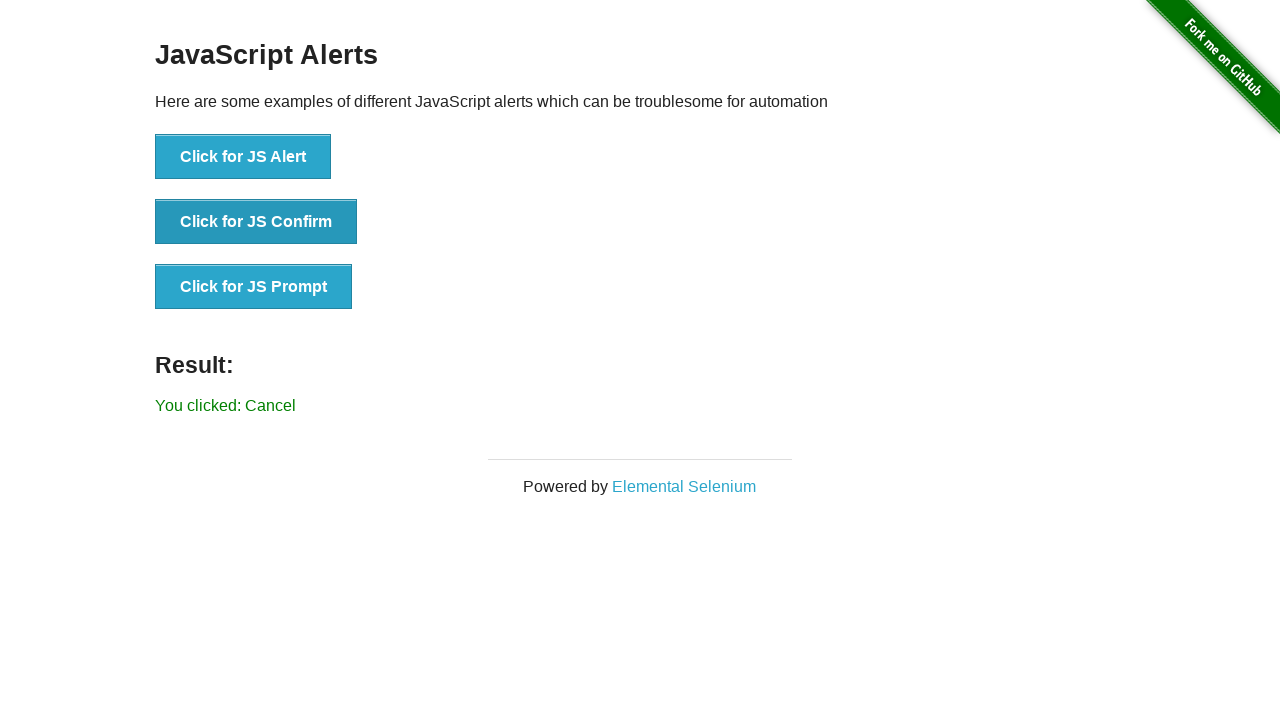

Set up dialog handler to dismiss alert
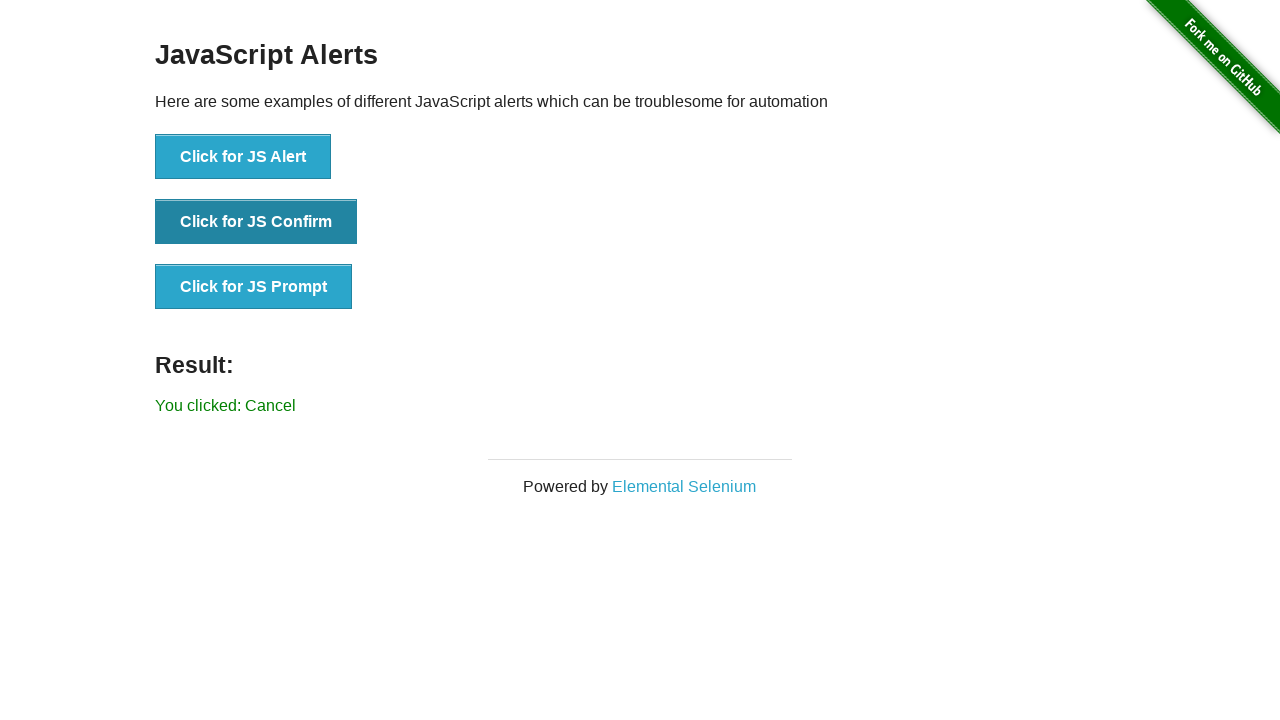

Set up dialog handler to verify alert text and dismiss
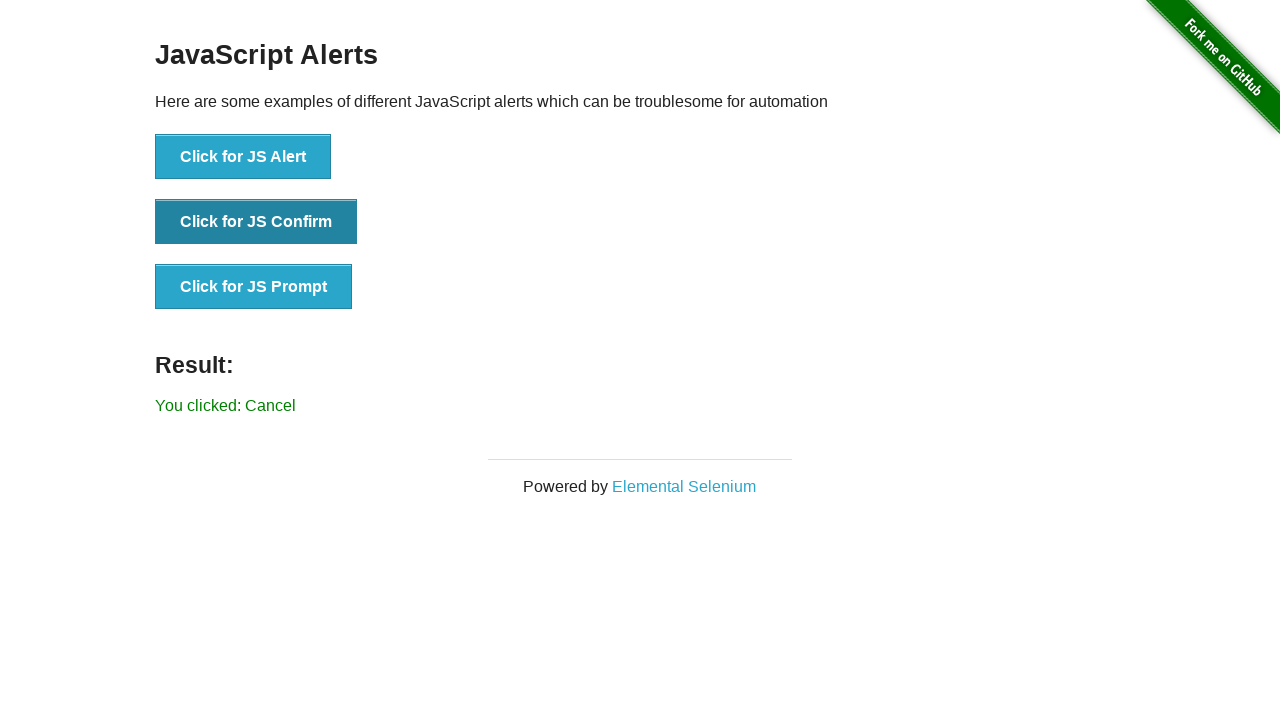

Clicked button to trigger confirm alert again for verification at (256, 222) on button[onclick='jsConfirm()']
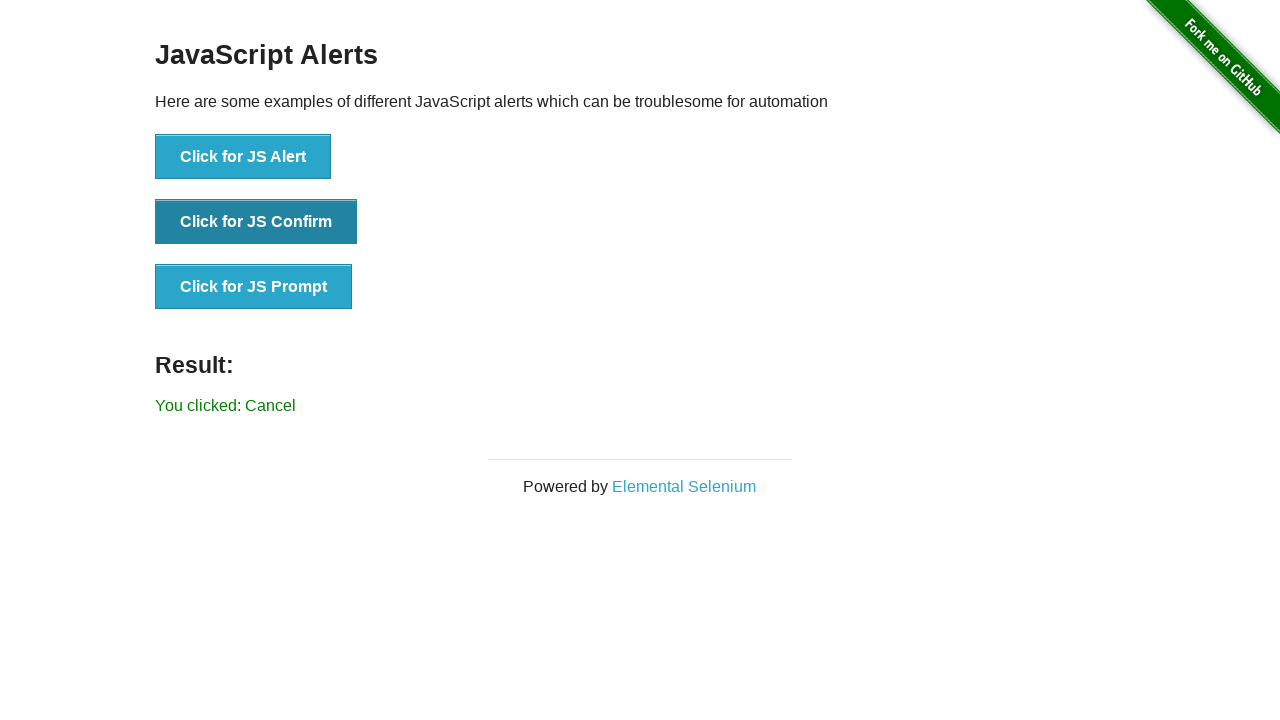

Result element loaded after alert was dismissed
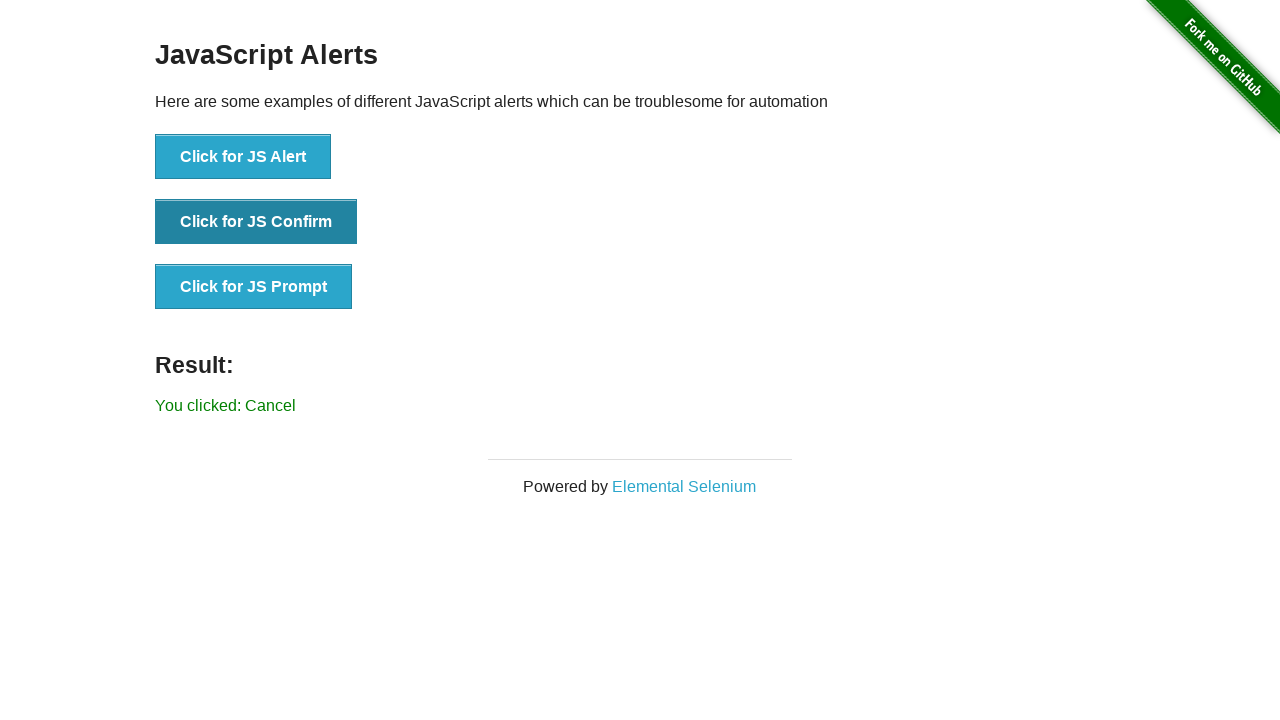

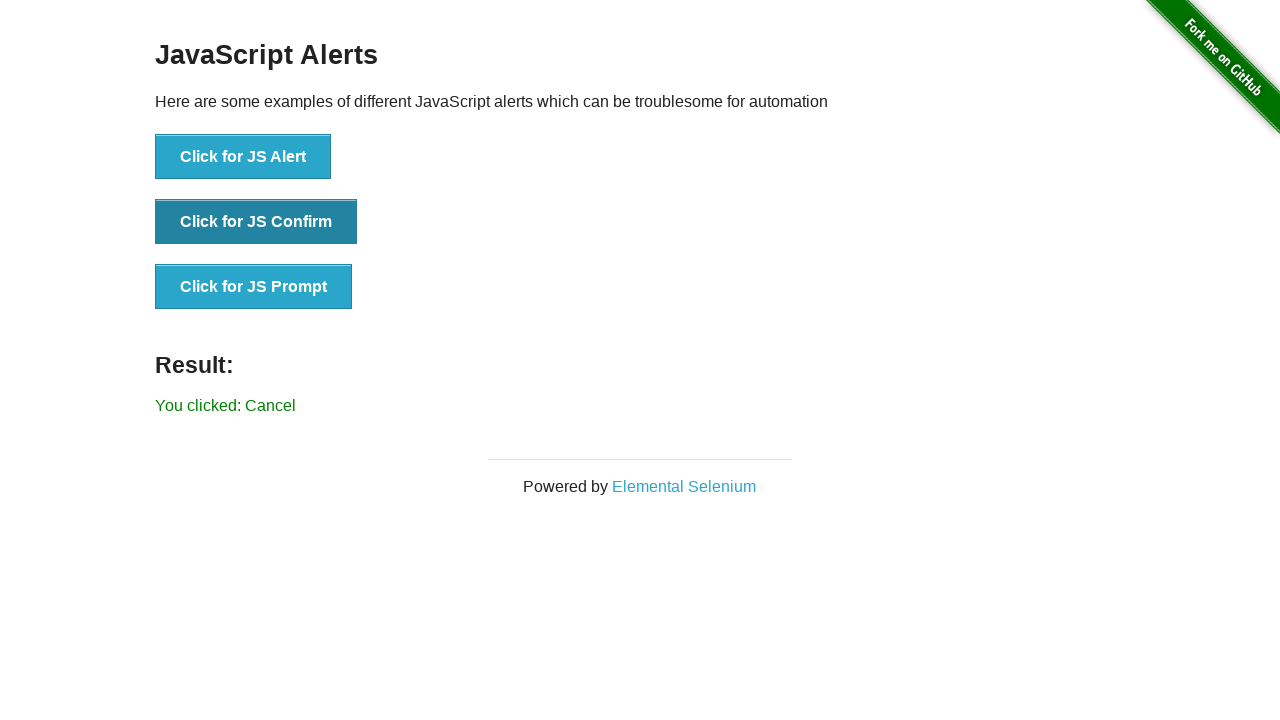